Tests login functionality with invalid credentials and verifies that an error message is displayed

Starting URL: https://www.saucedemo.com/

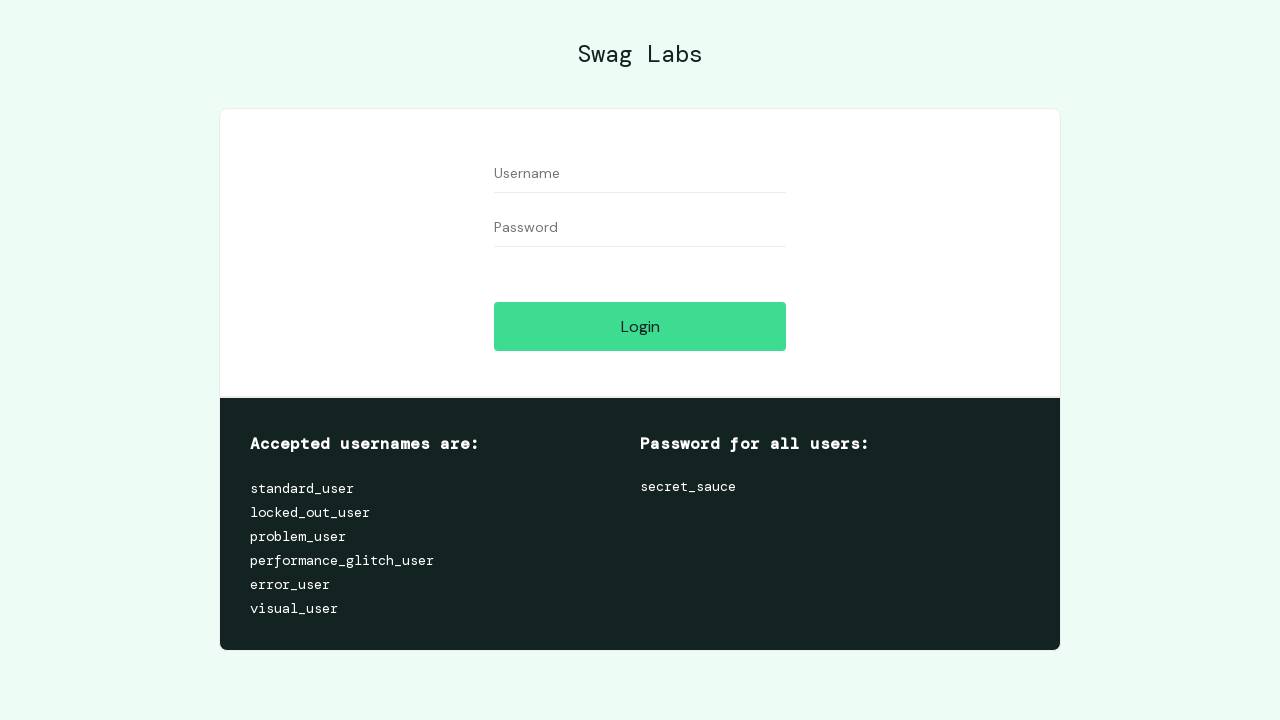

Filled username field with invalid credentials 'wrong_user' on input[placeholder='Username']
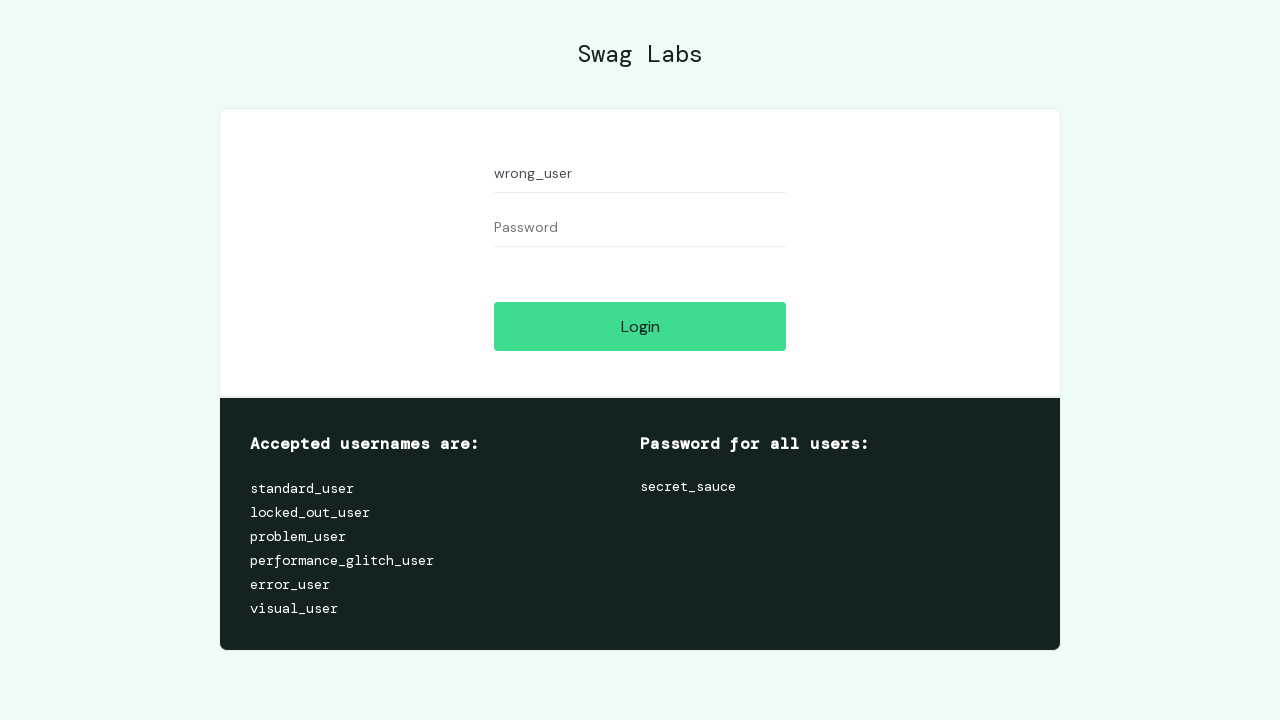

Filled password field with invalid credentials 'wrong_password' on #password
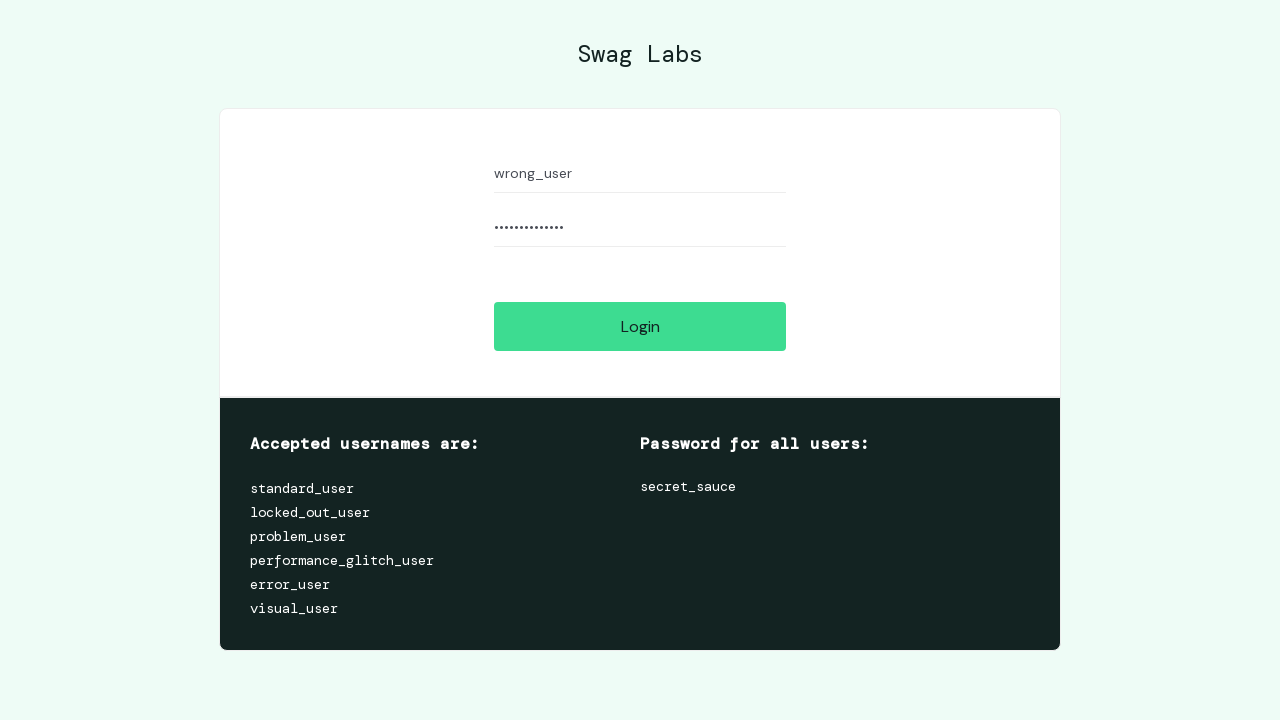

Clicked login submit button at (640, 326) on input[type='submit']
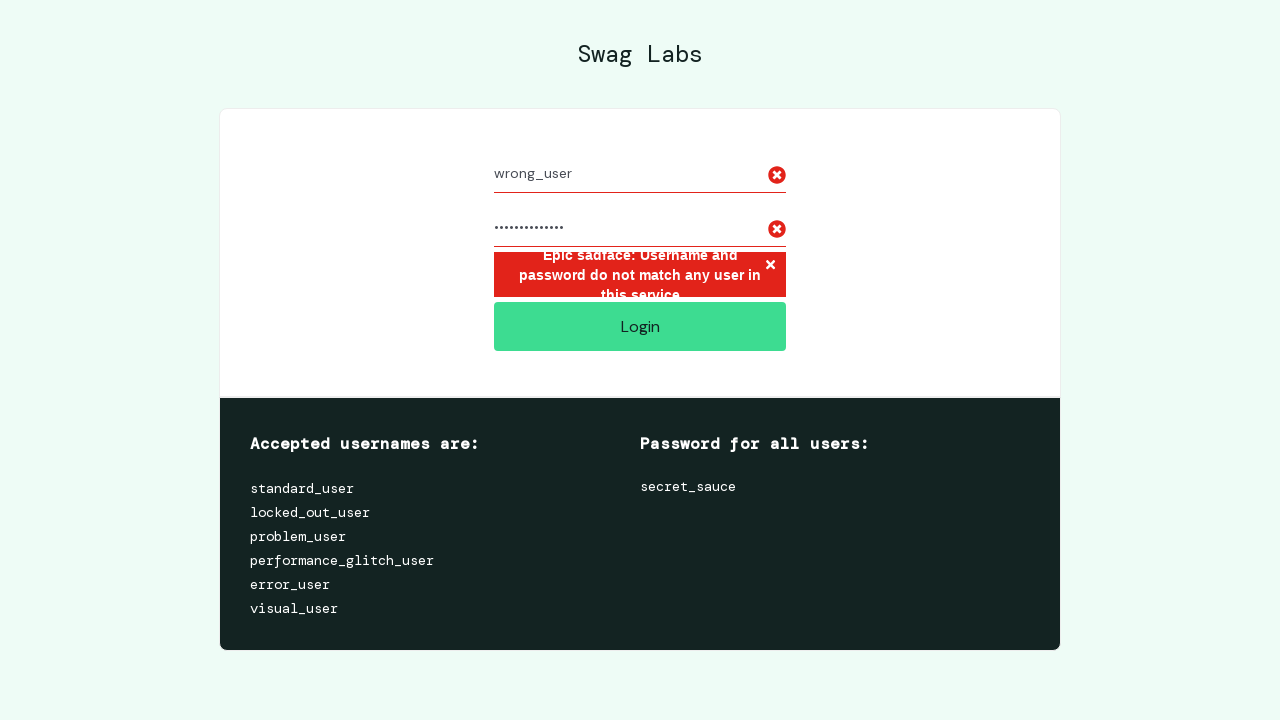

Error message element loaded and visible
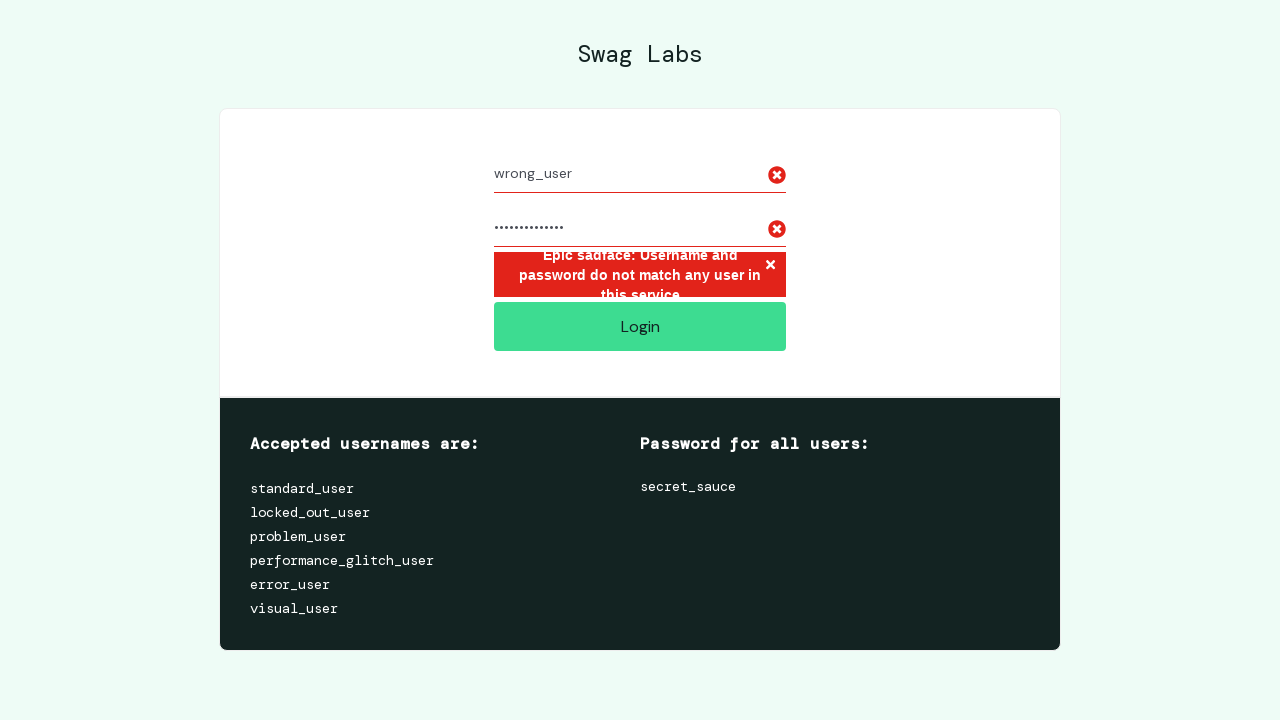

Verified error message is visible on the page
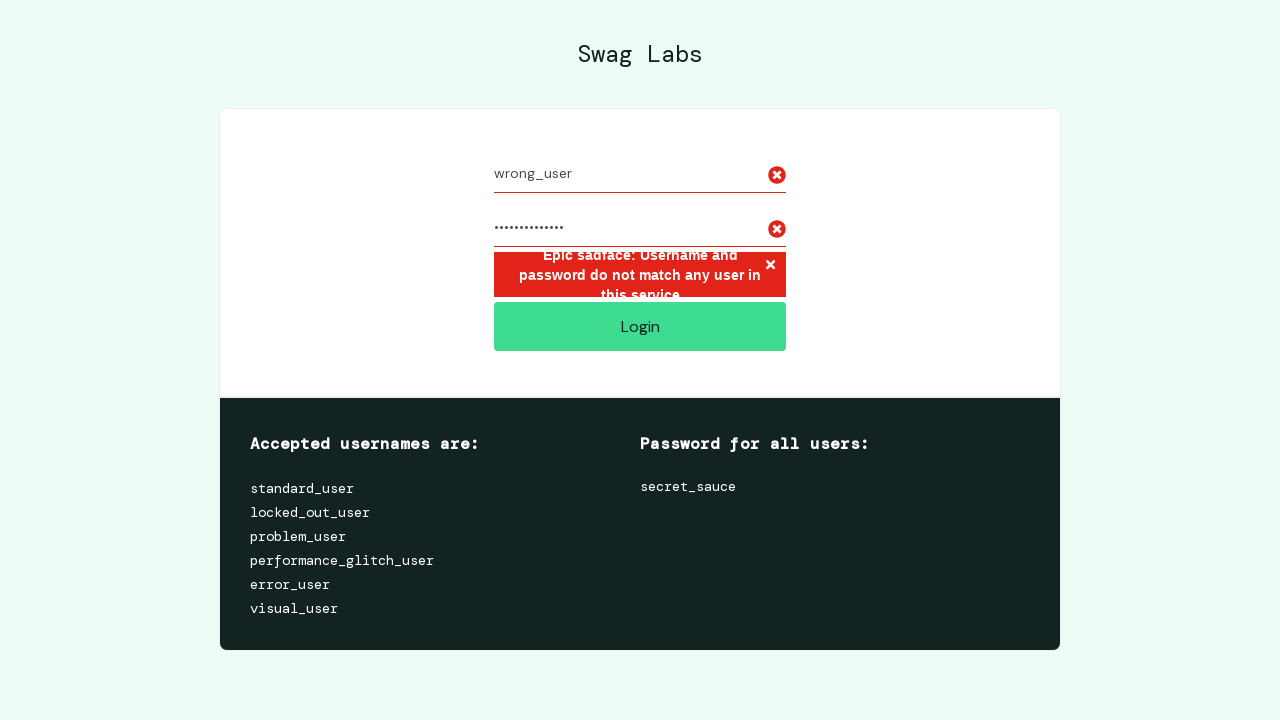

Retrieved error message text: Epic sadface: Username and password do not match any user in this service
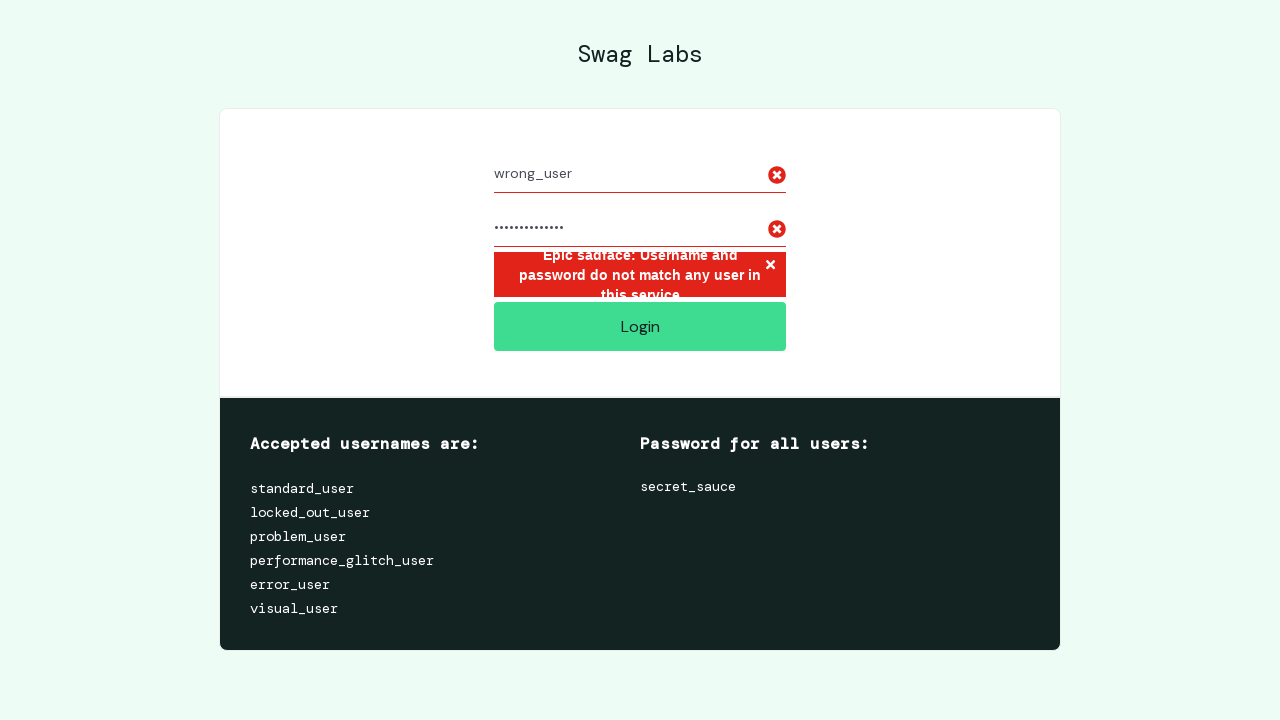

Printed error message to console: Epic sadface: Username and password do not match any user in this service
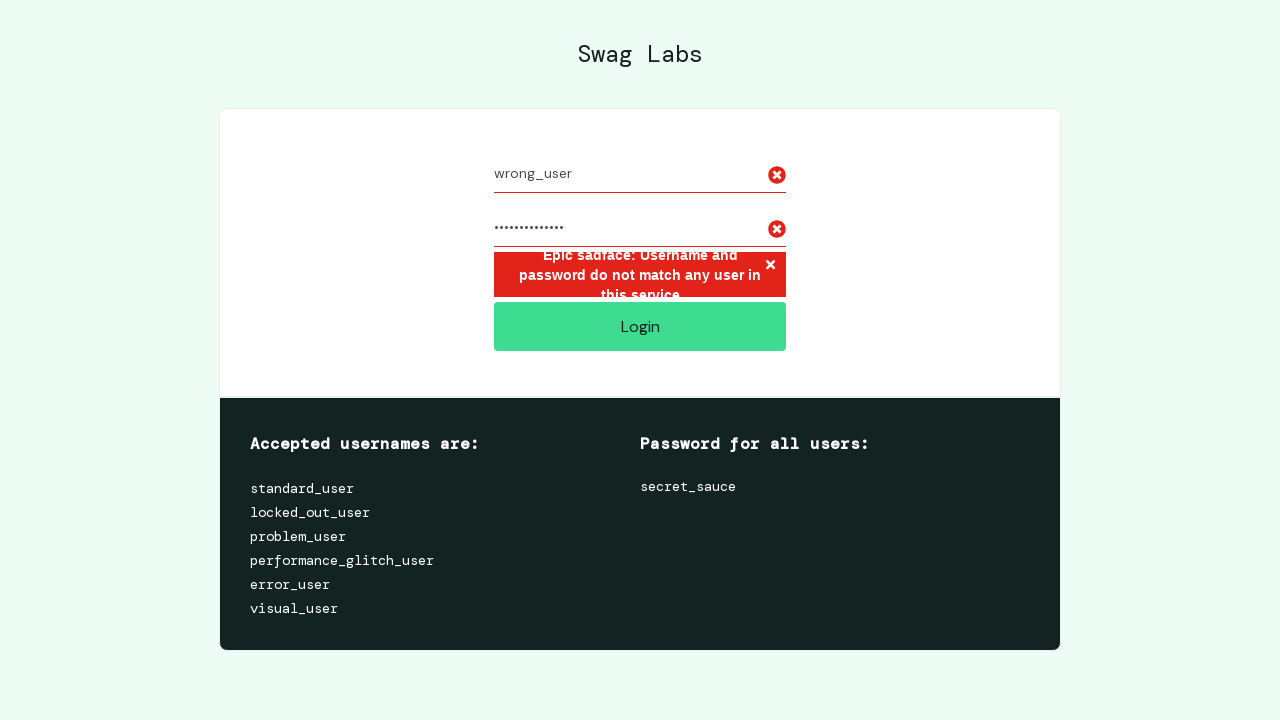

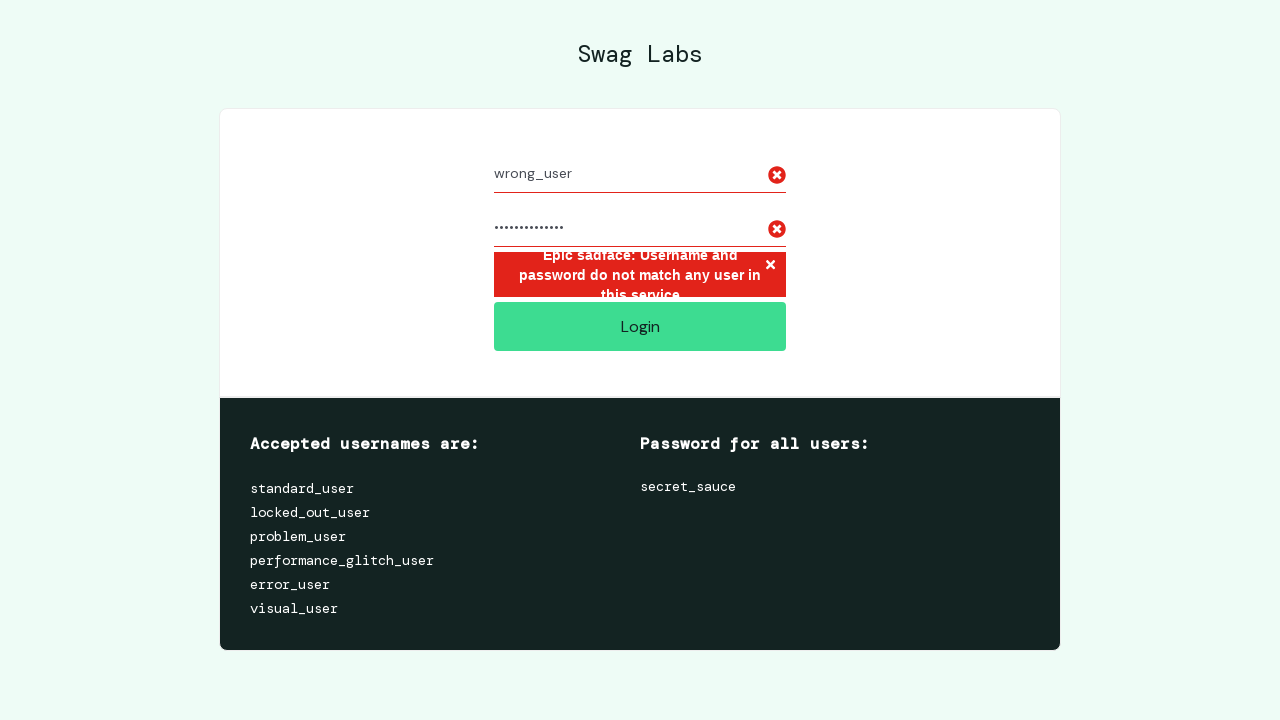